Tests an explicit wait exercise by waiting for a price element to show "$100", clicking a book button, calculating a mathematical answer based on a displayed value, entering the answer, and submitting the form.

Starting URL: http://suninjuly.github.io/explicit_wait2.html

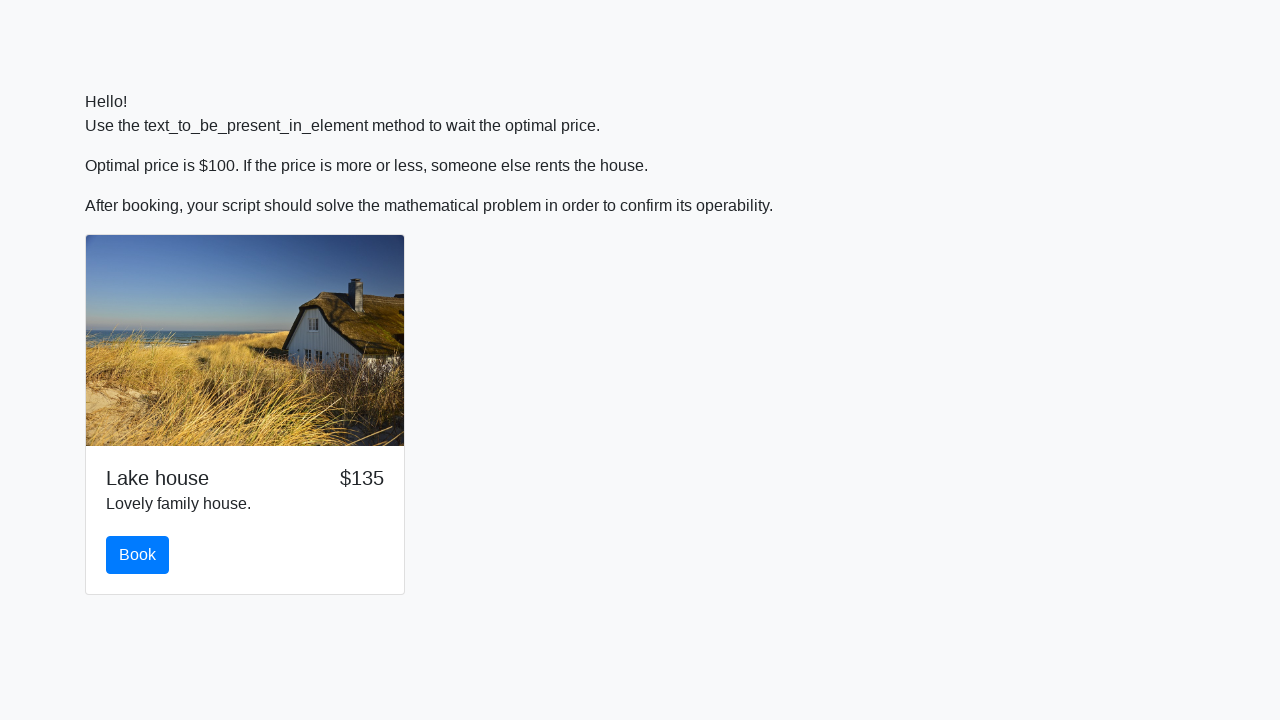

Waited for price element to display '$100'
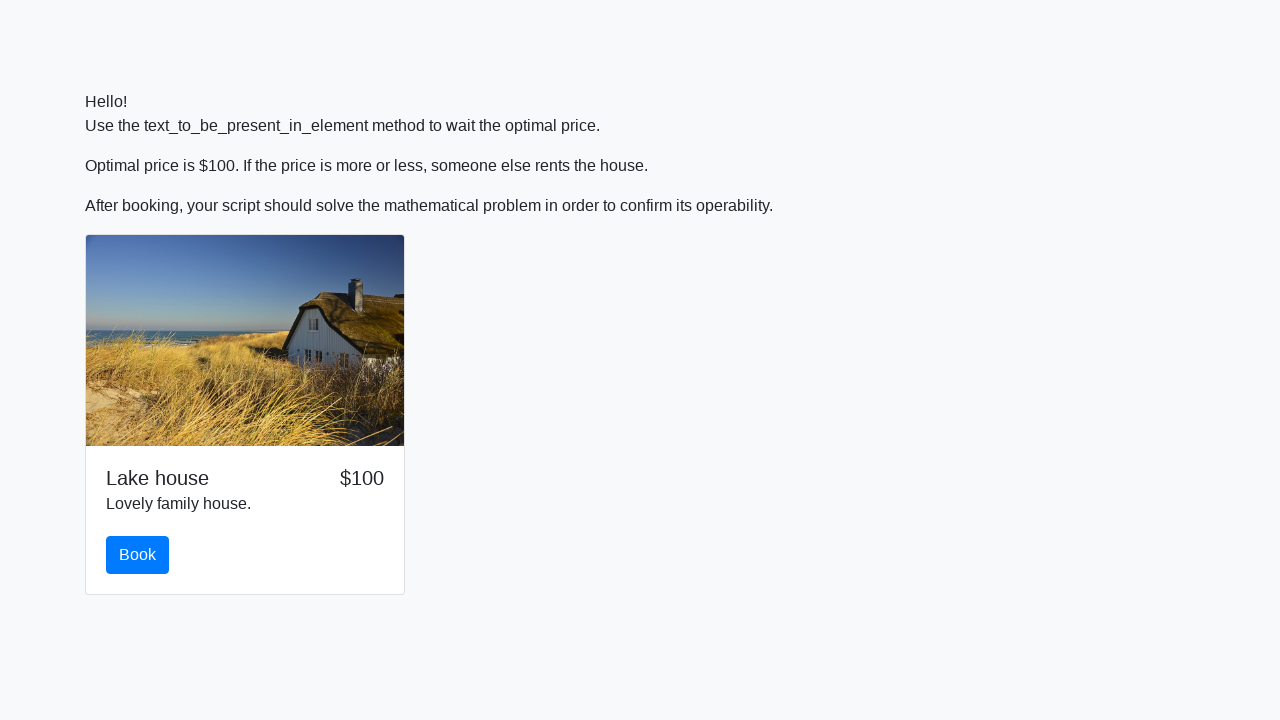

Clicked book button at (138, 555) on #book
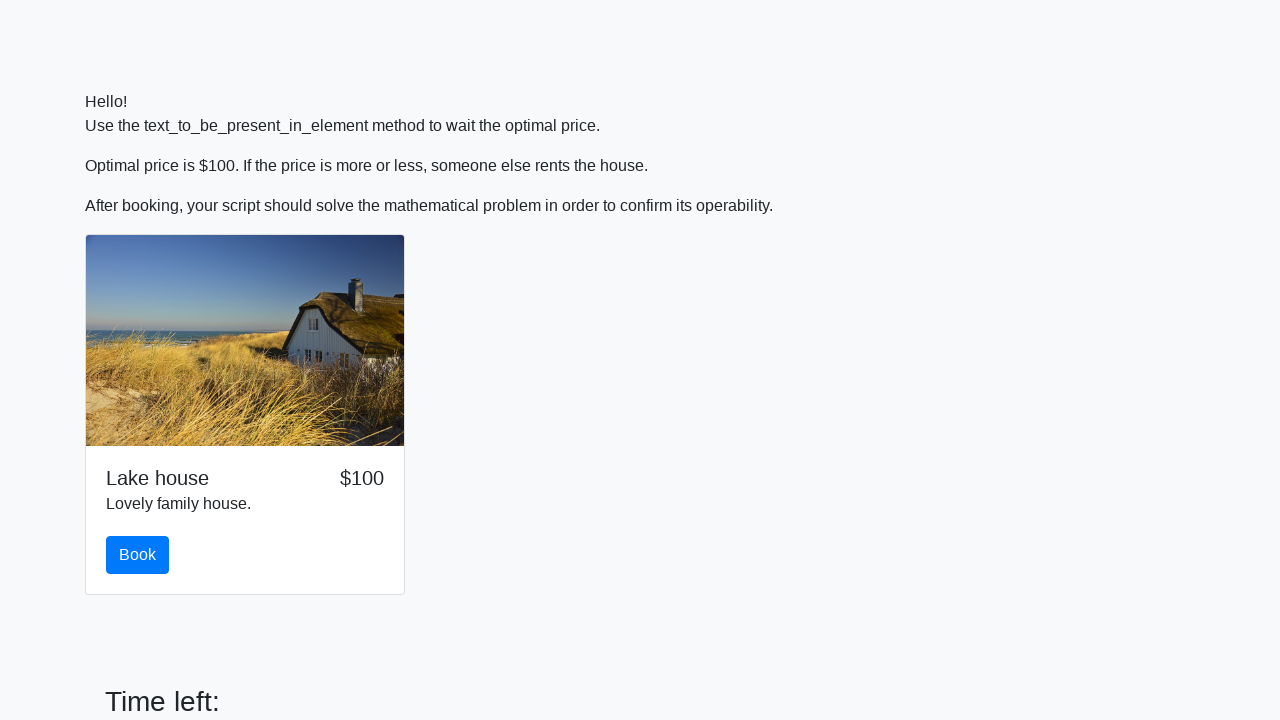

Retrieved input value for calculation: 863
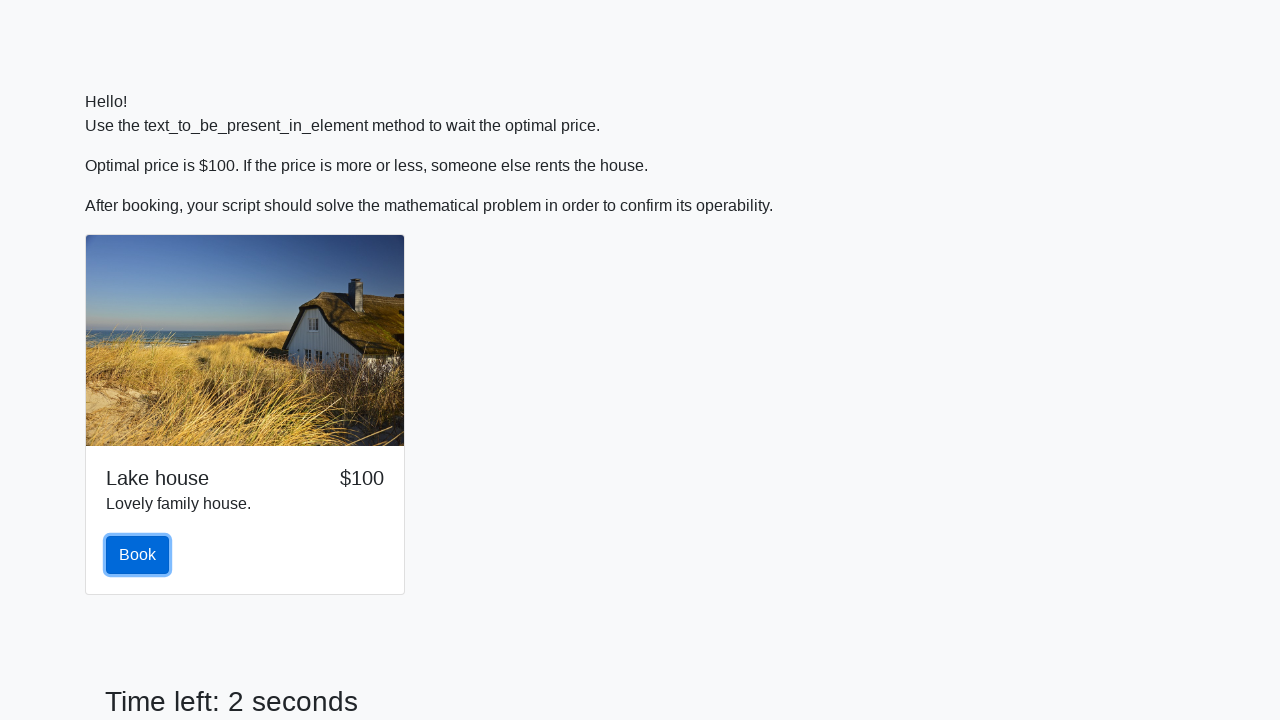

Calculated mathematical answer based on formula: 2.269687773125151
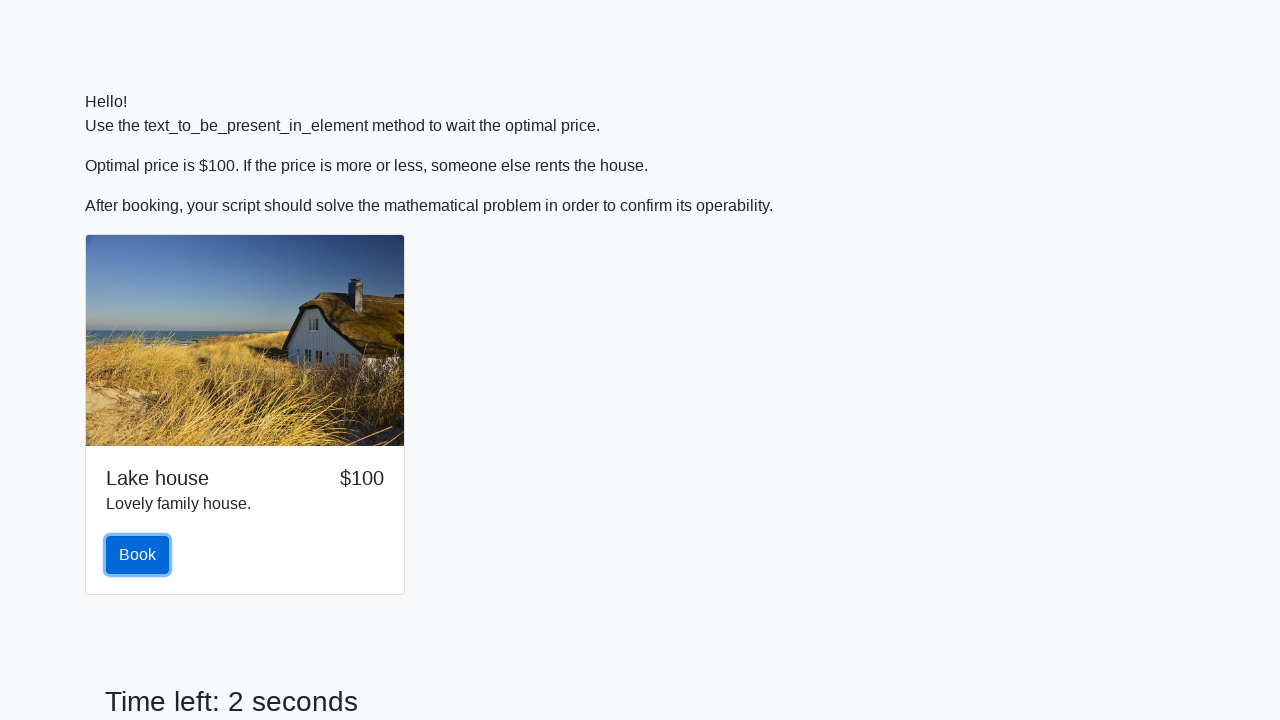

Entered calculated answer '2.269687773125151' in answer field on #answer
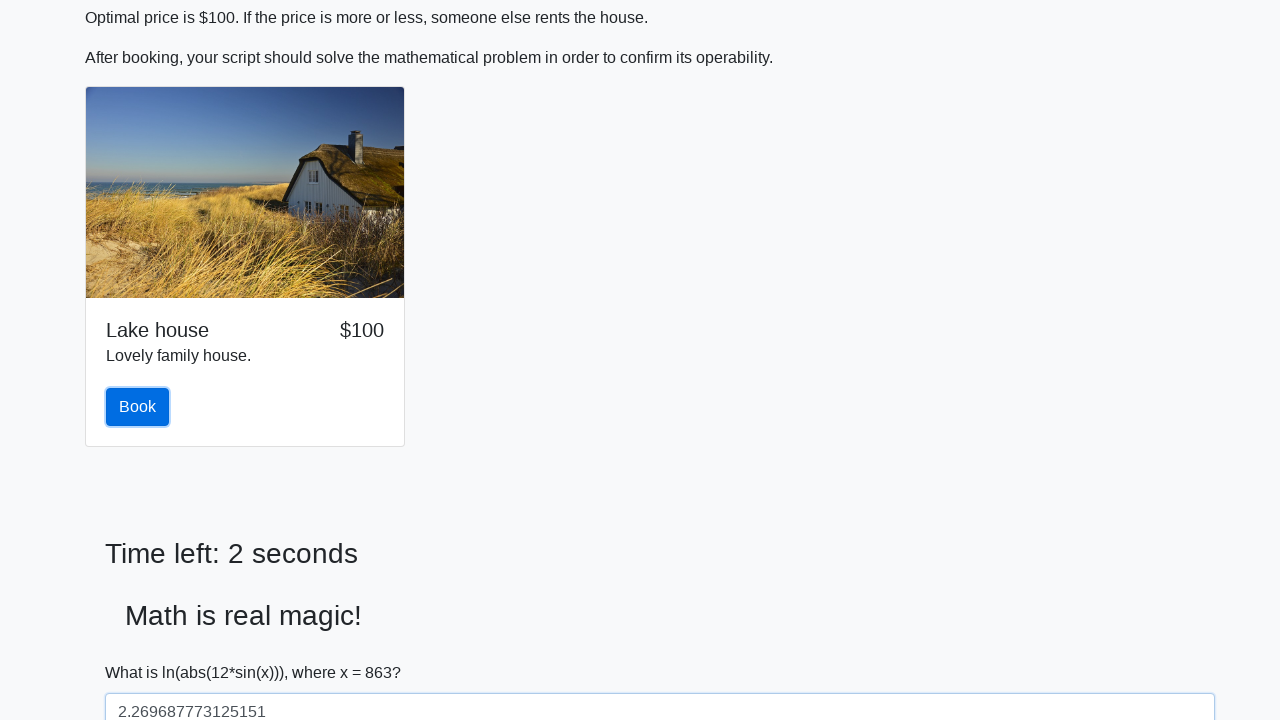

Clicked solve button to submit the form at (143, 651) on #solve
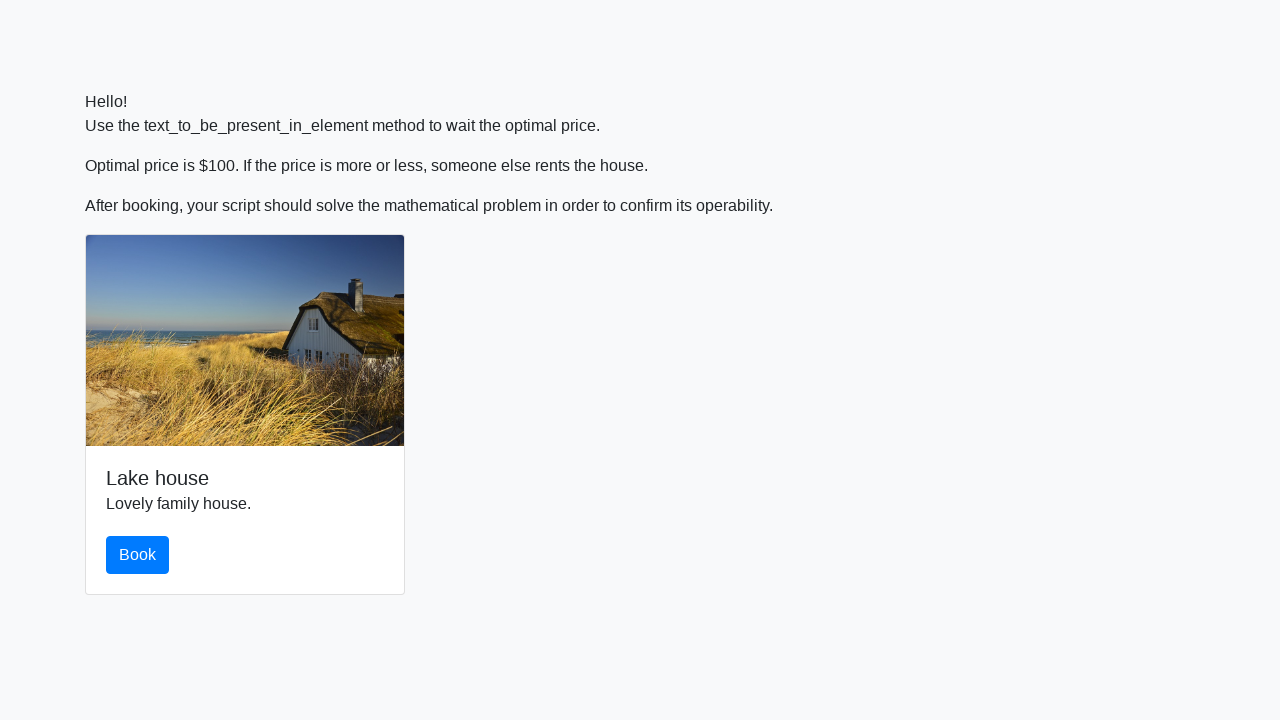

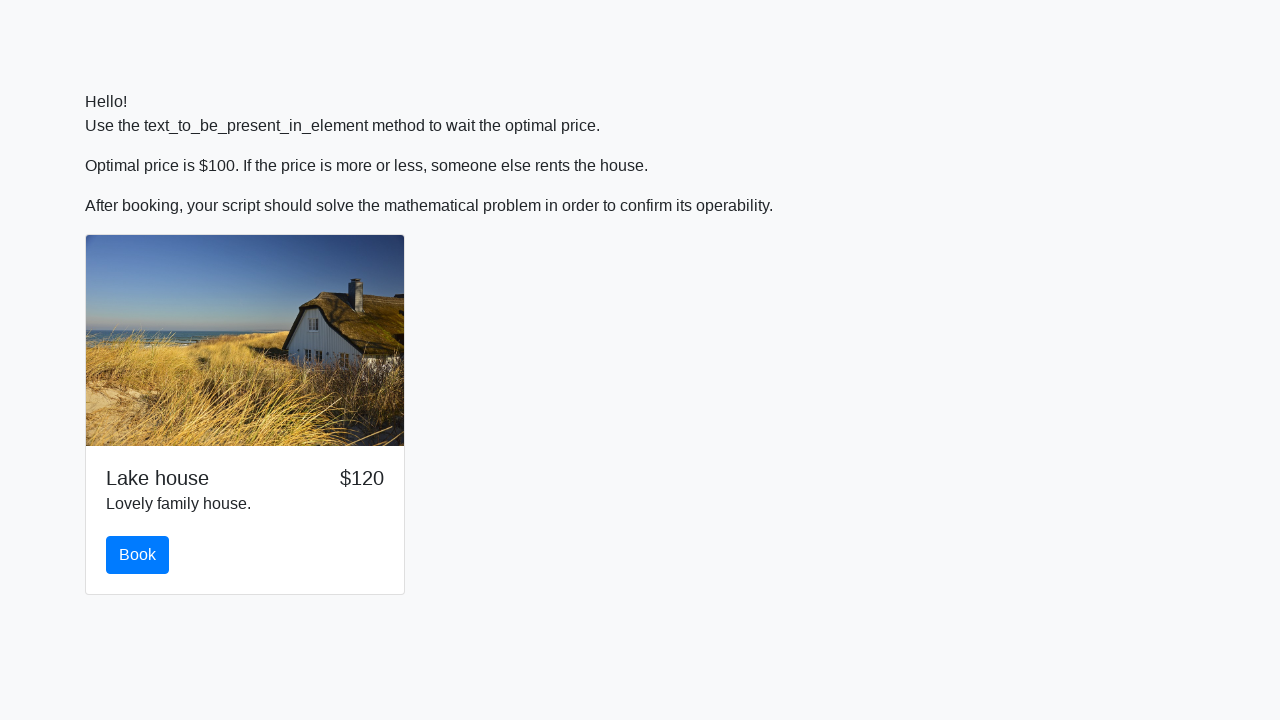